Tests the player search functionality on a gaming tournament leaderboard by entering a player nickname and clicking the search button to find their position.

Starting URL: https://challenge.tanki.su/challenge/585

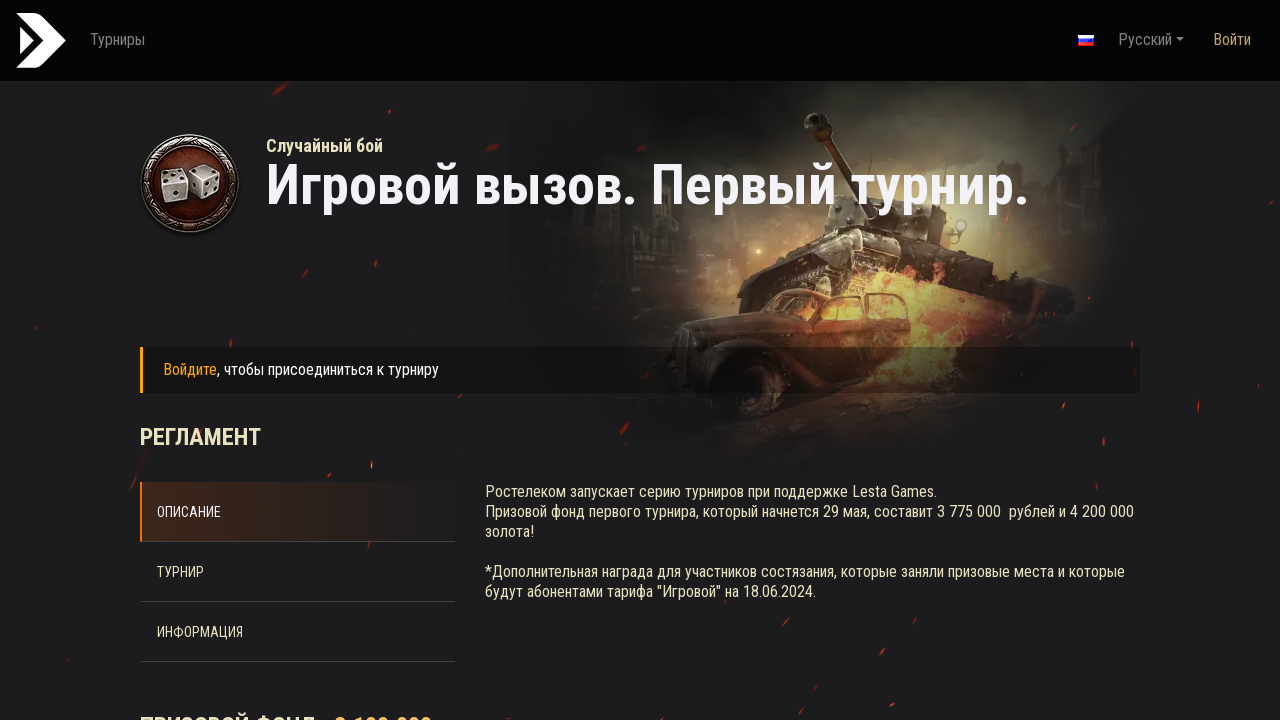

Filled nickname search input with 'Remiut' on #searchInput
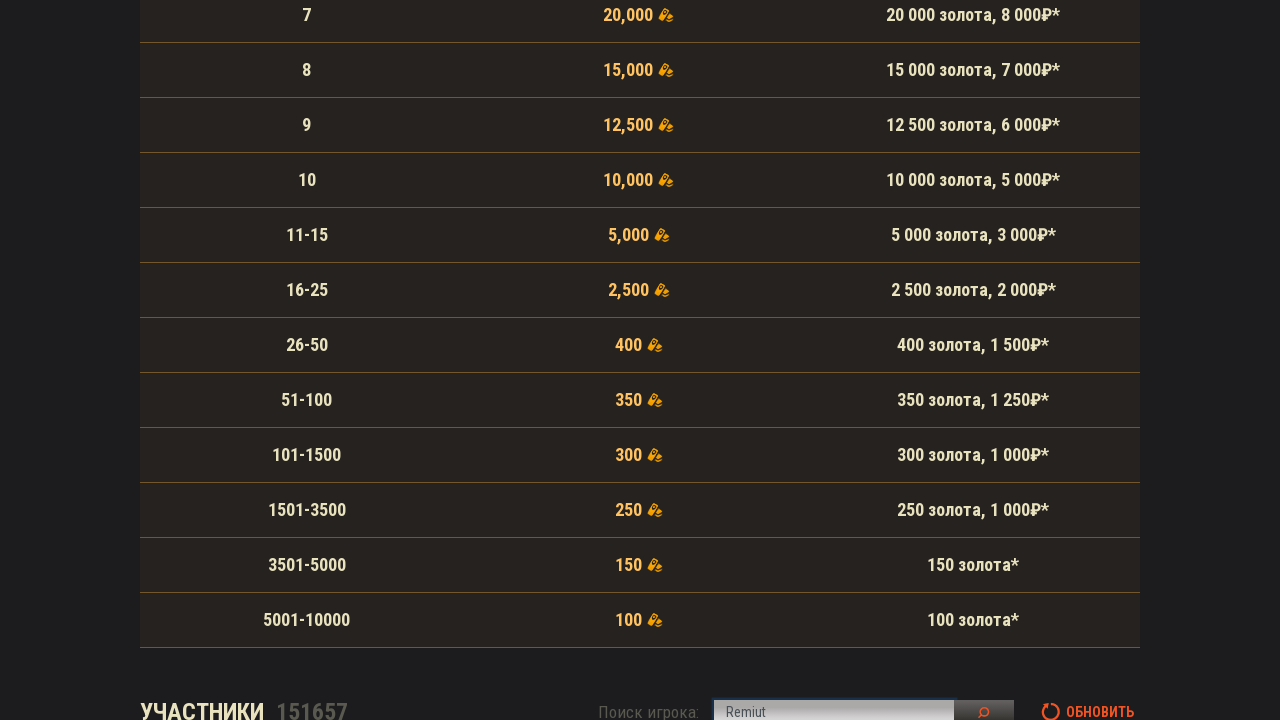

Waited 1000ms for autocomplete/debounce
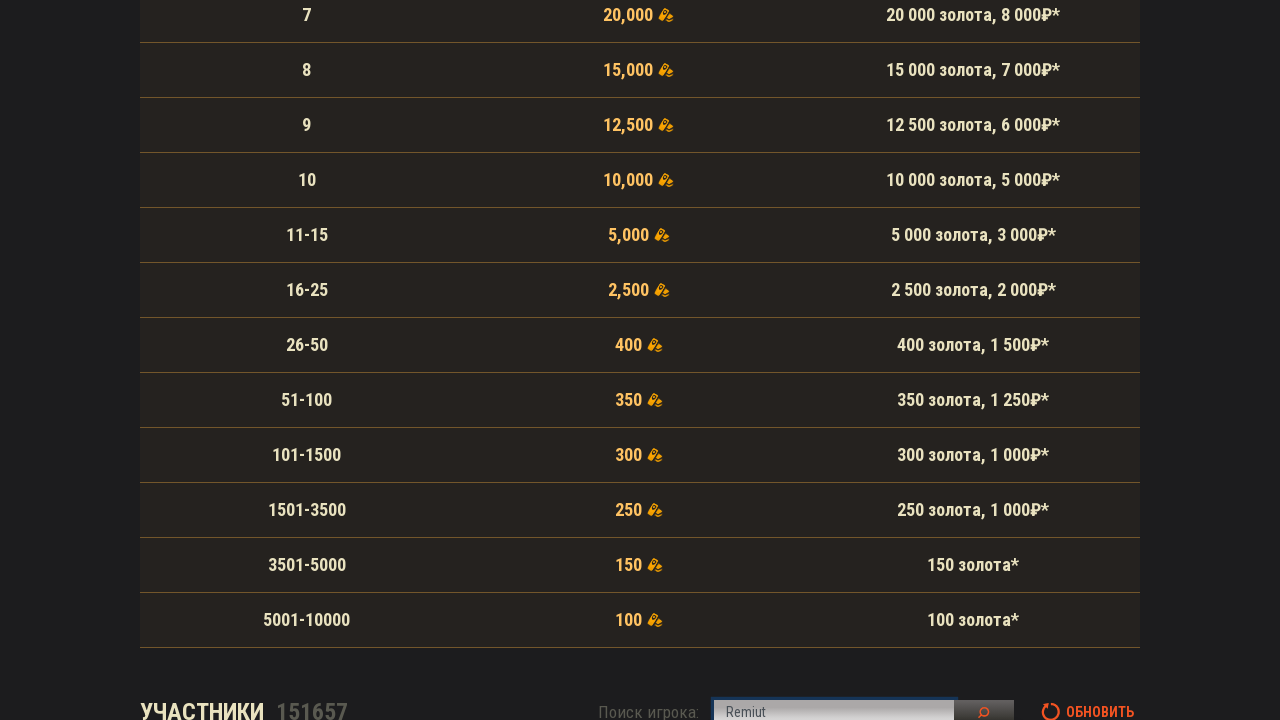

Clicked the search button at (984, 708) on .Search_searchButton__t0ENa
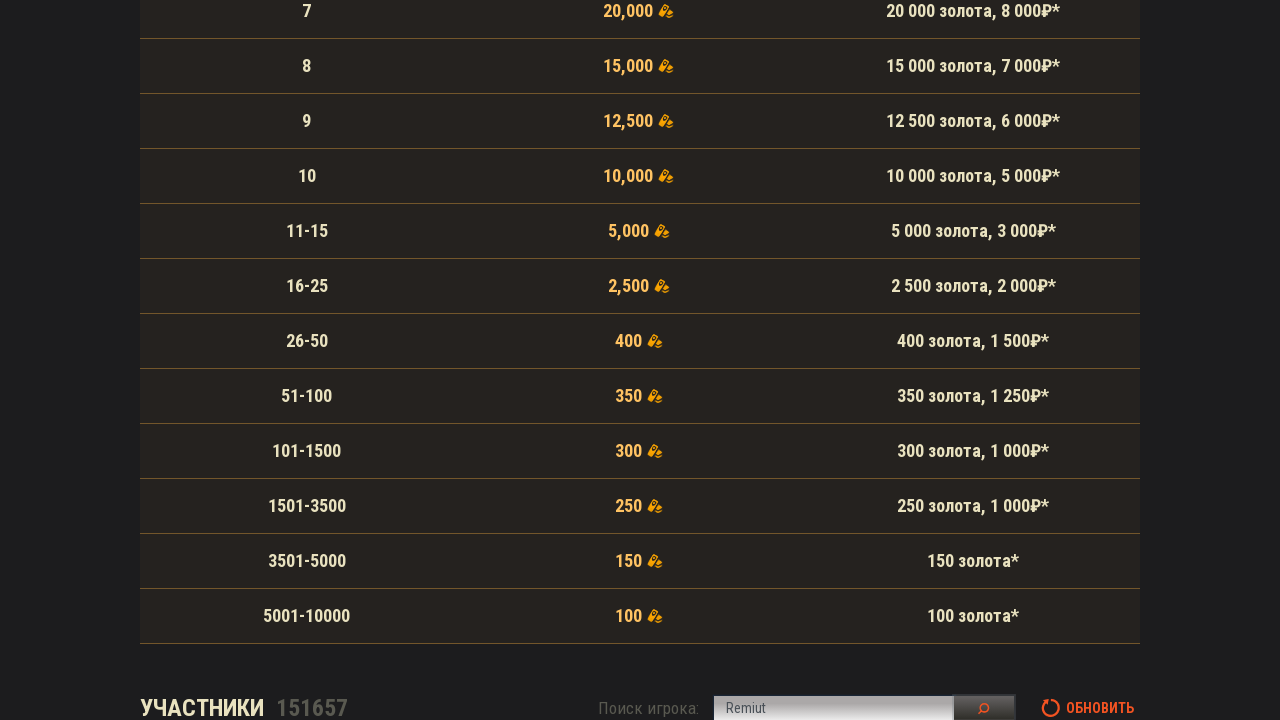

Search results loaded, found player in leaderboard
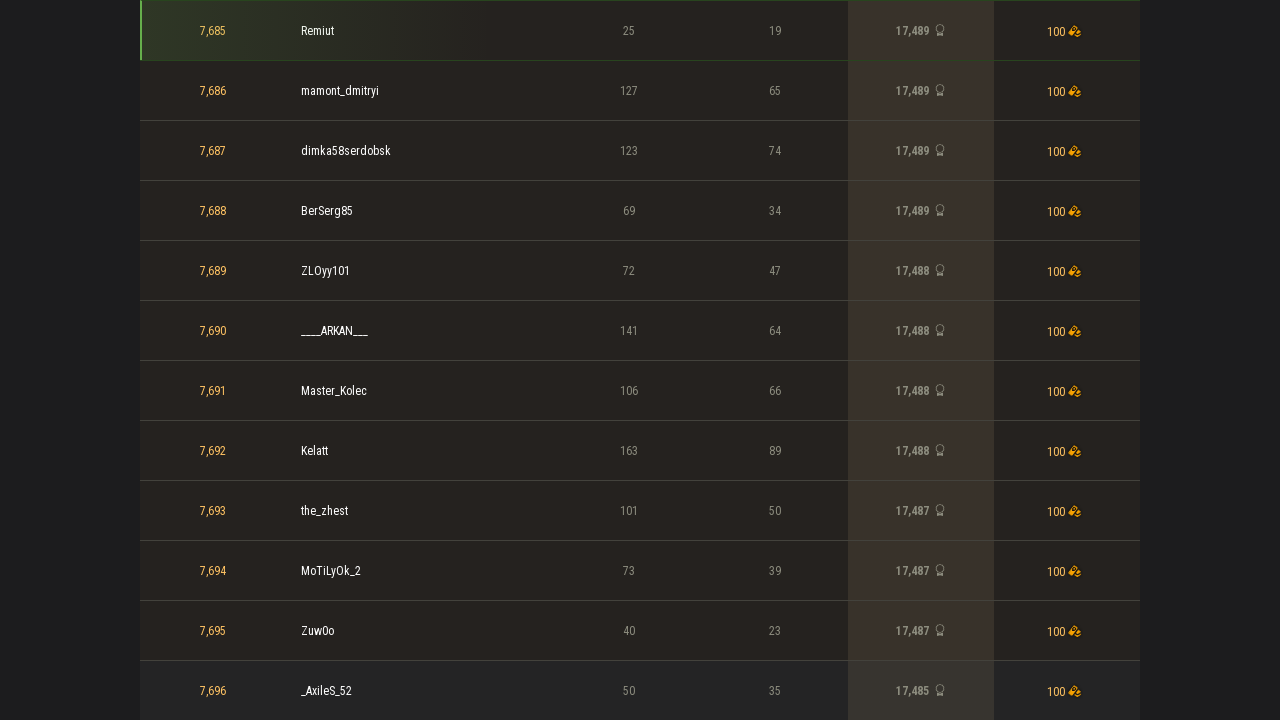

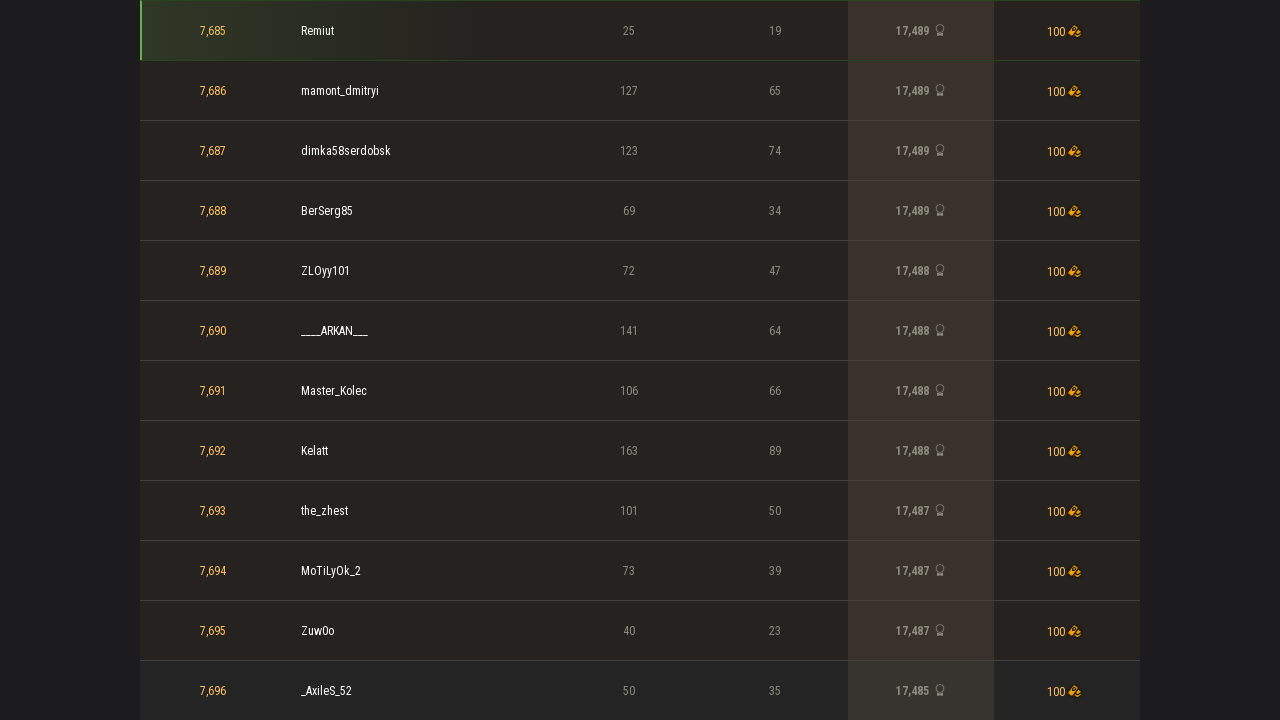